Tests basic JavaScript alert by clicking a button and verifying the alert text

Starting URL: https://demoqa.com/alerts

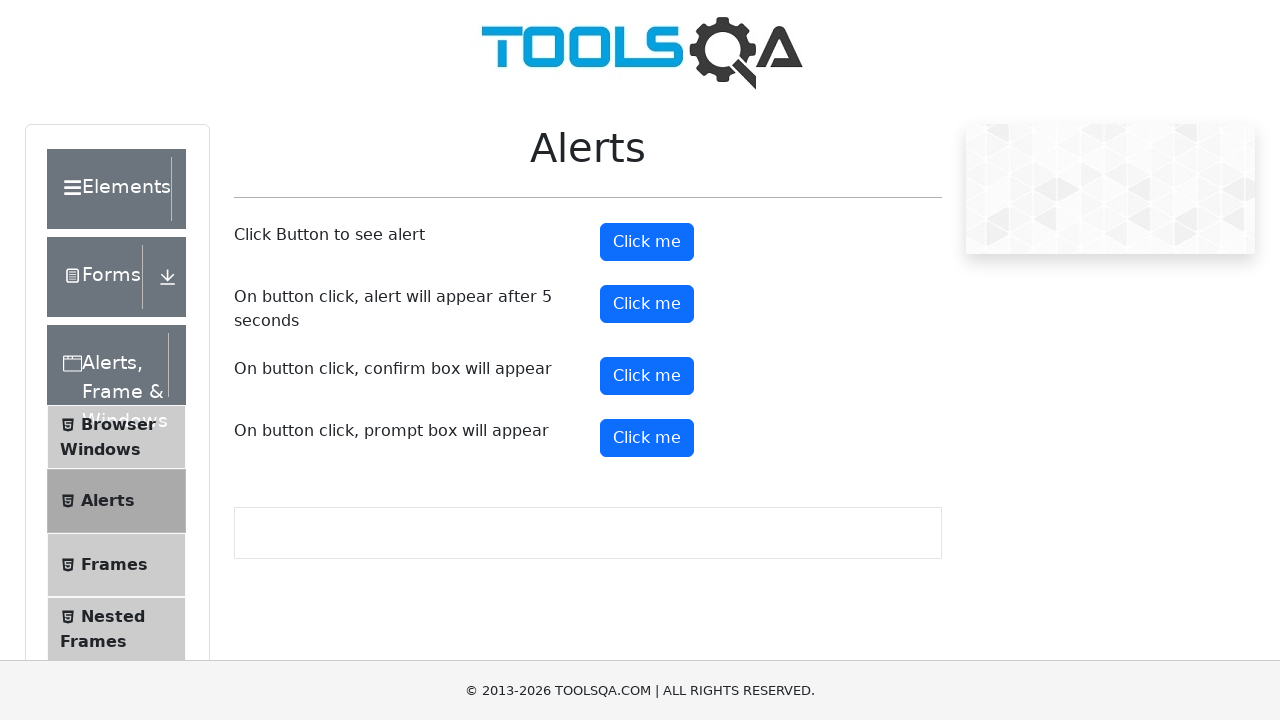

Navigated to alerts demo page
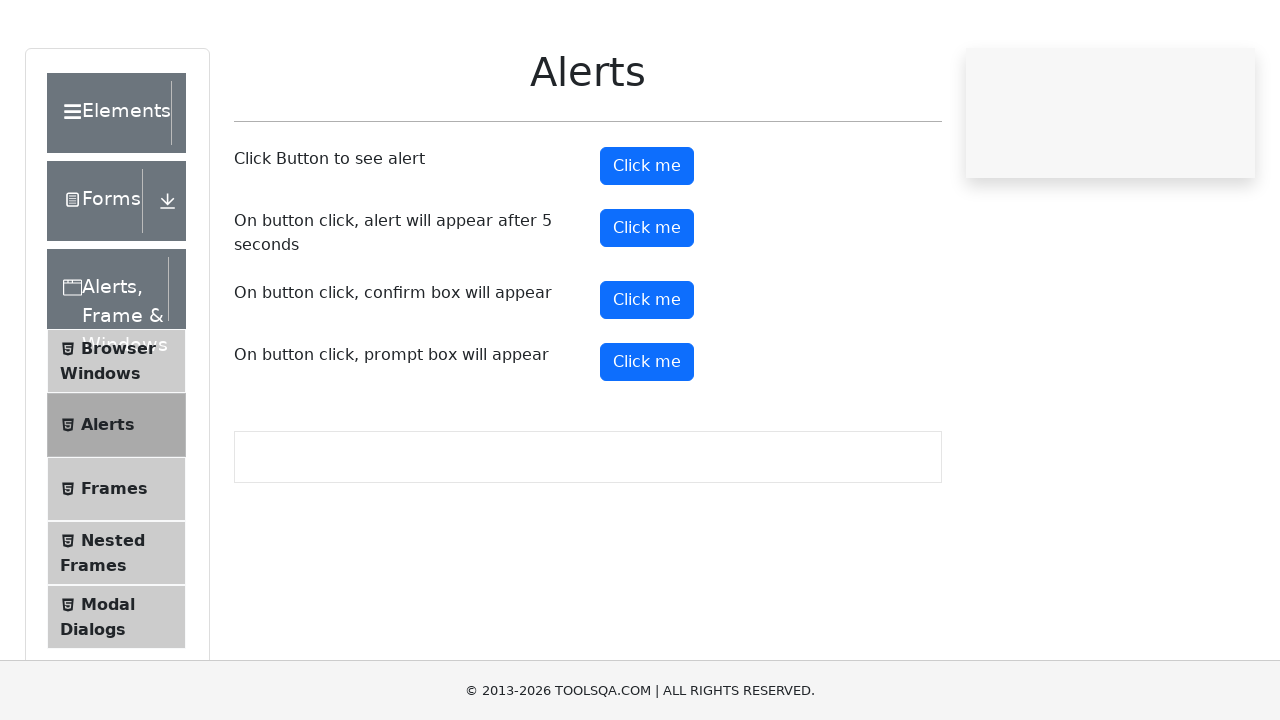

Clicked alert button to trigger JavaScript alert at (647, 242) on #alertButton
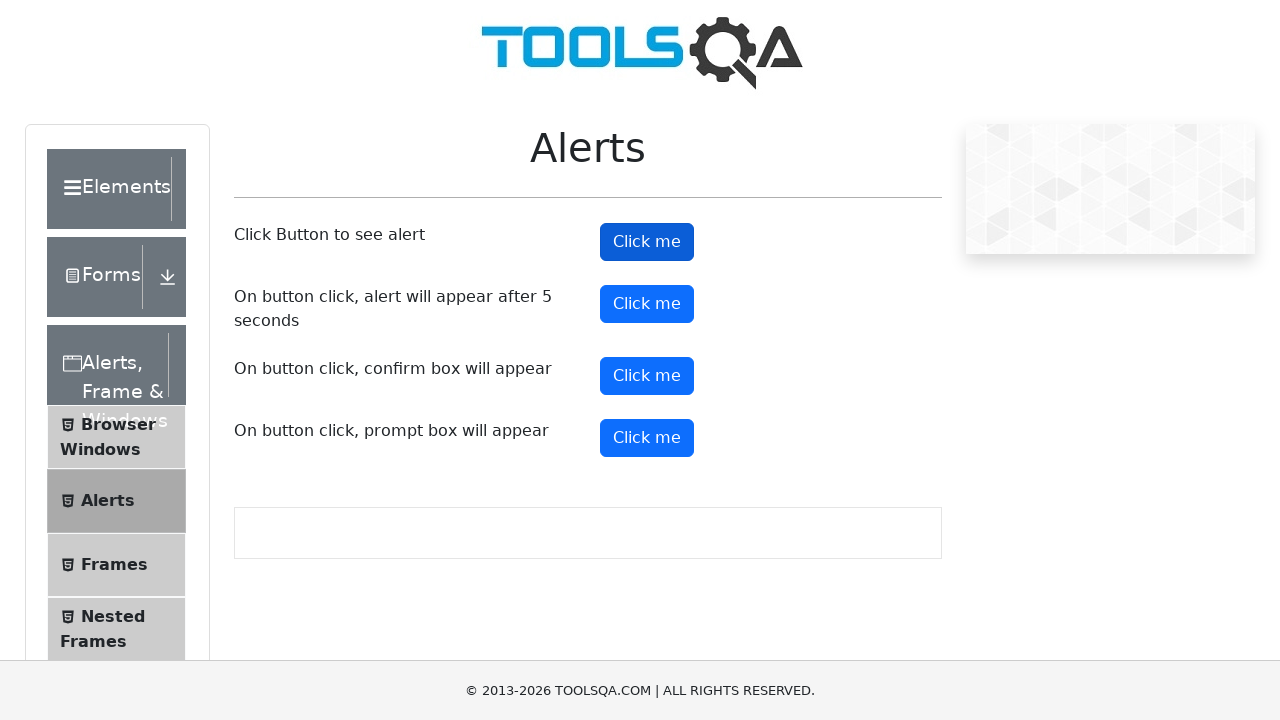

Set up dialog handler to accept alert
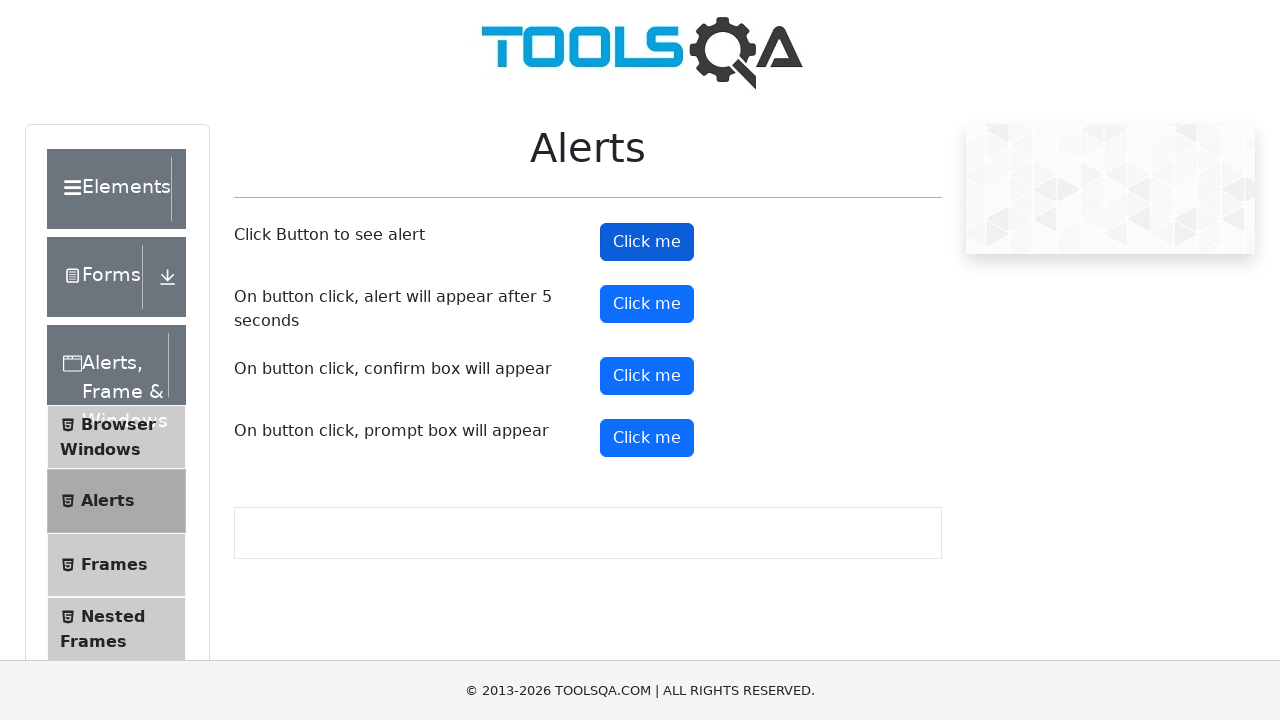

Clicked alert button again and accepted the JavaScript alert at (647, 242) on #alertButton
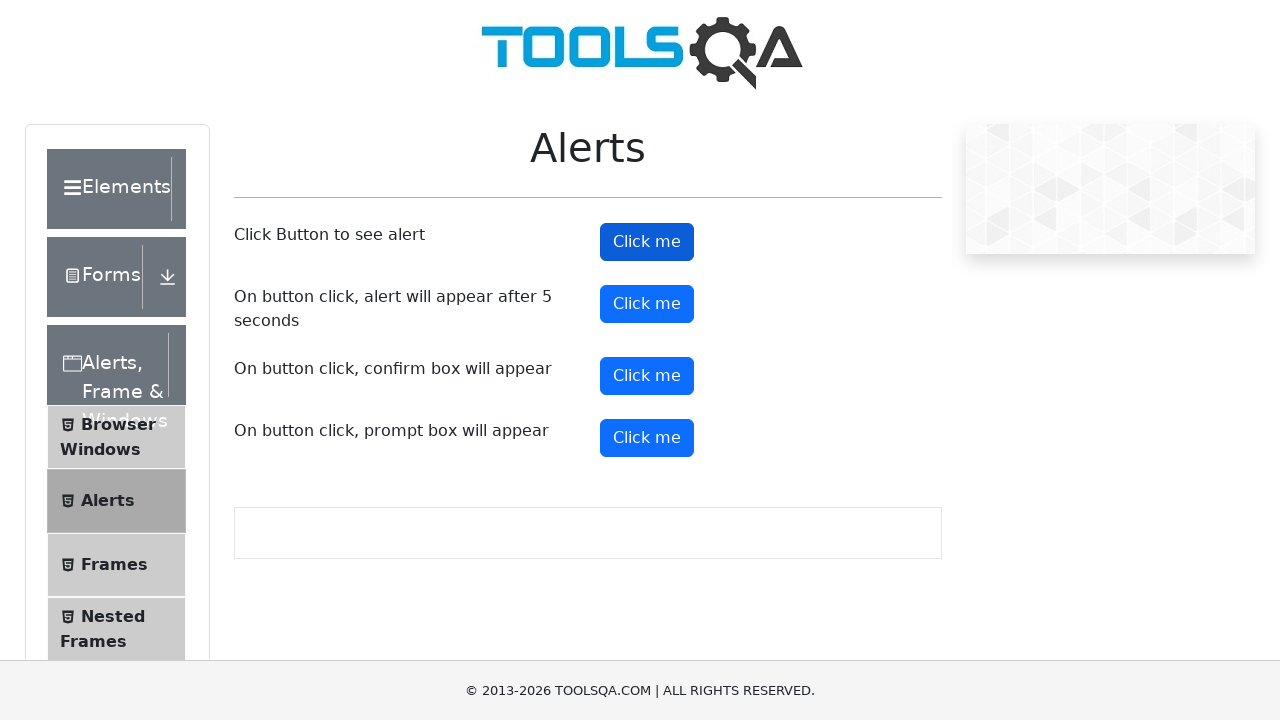

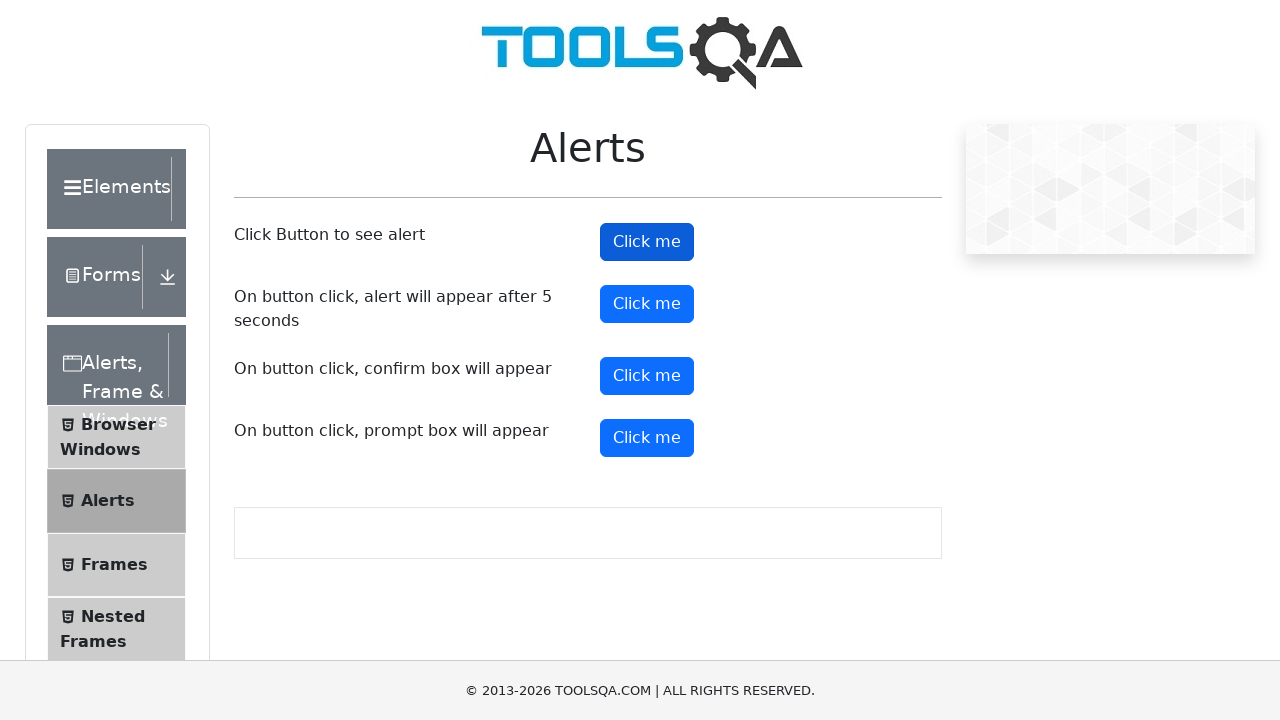